Tests Shadow DOM interaction on a Polymer shop application by navigating to the Men's Outerwear section and verifying that products are displayed.

Starting URL: https://shop.polymer-project.org/

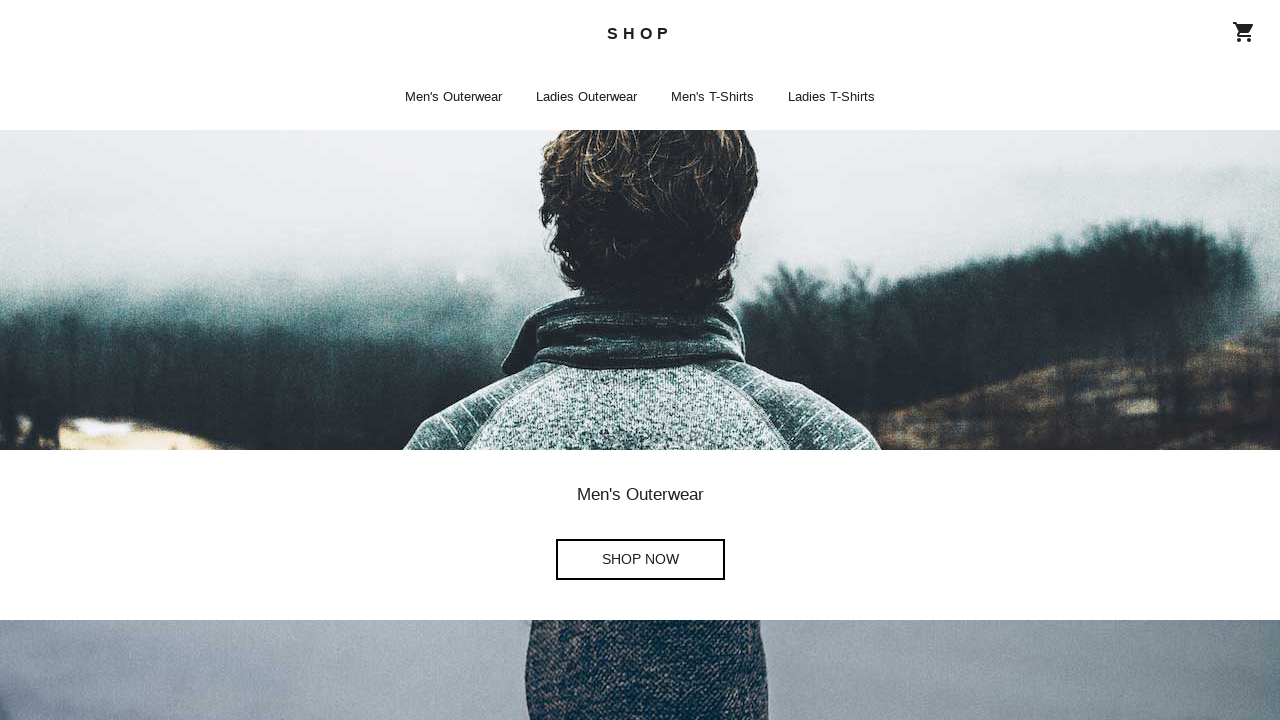

Clicked on Men's Outerwear Shop Now link at (640, 560) on a[aria-label="Men's Outerwear Shop Now"]
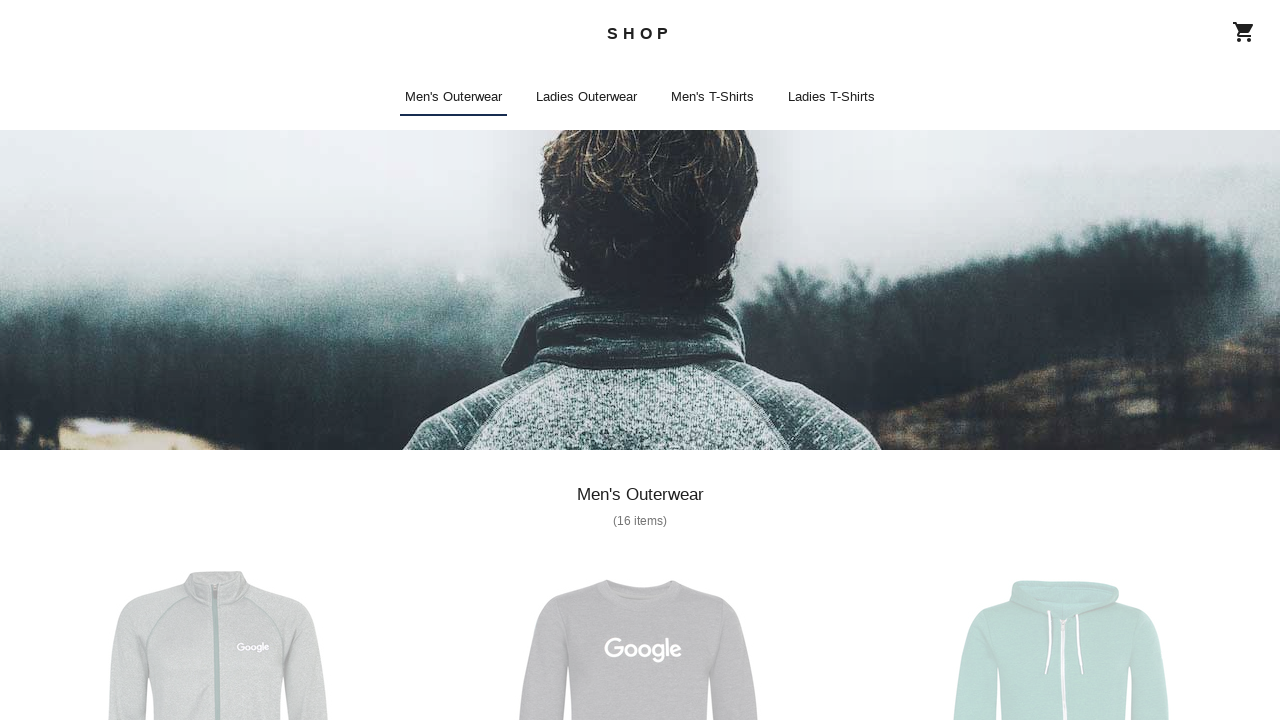

Waited for product titles to load
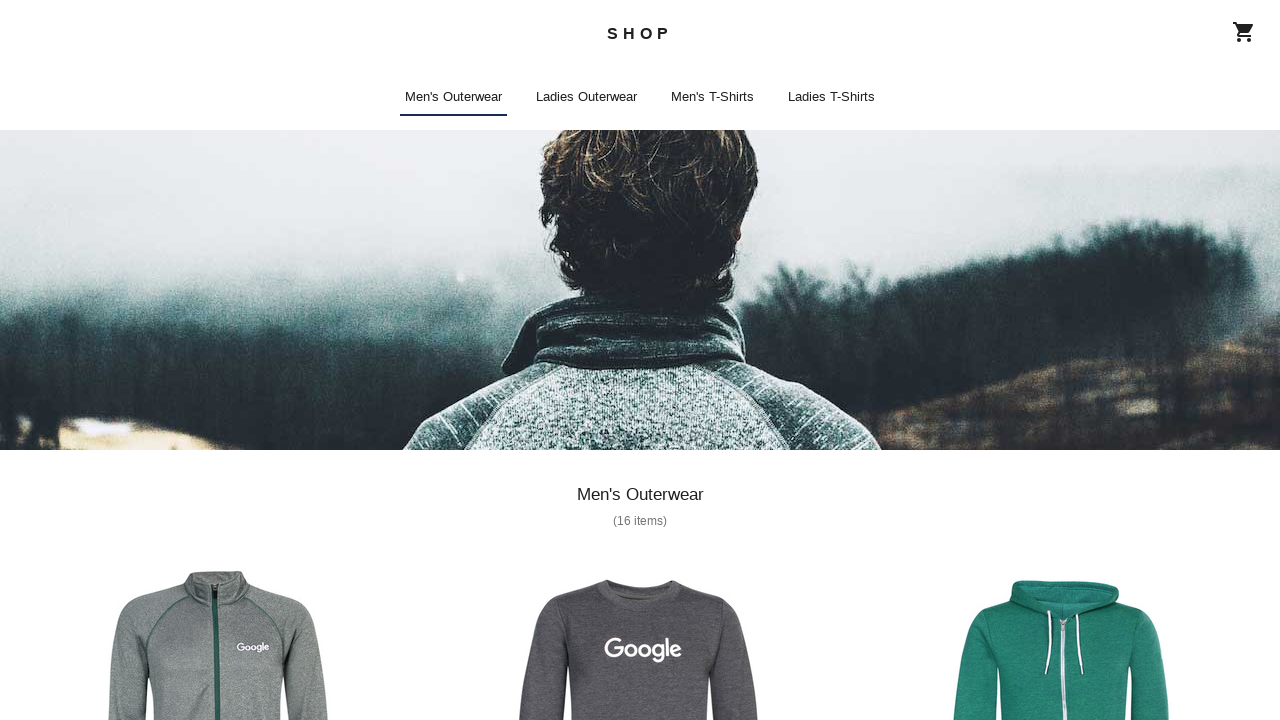

Retrieved all product title elements
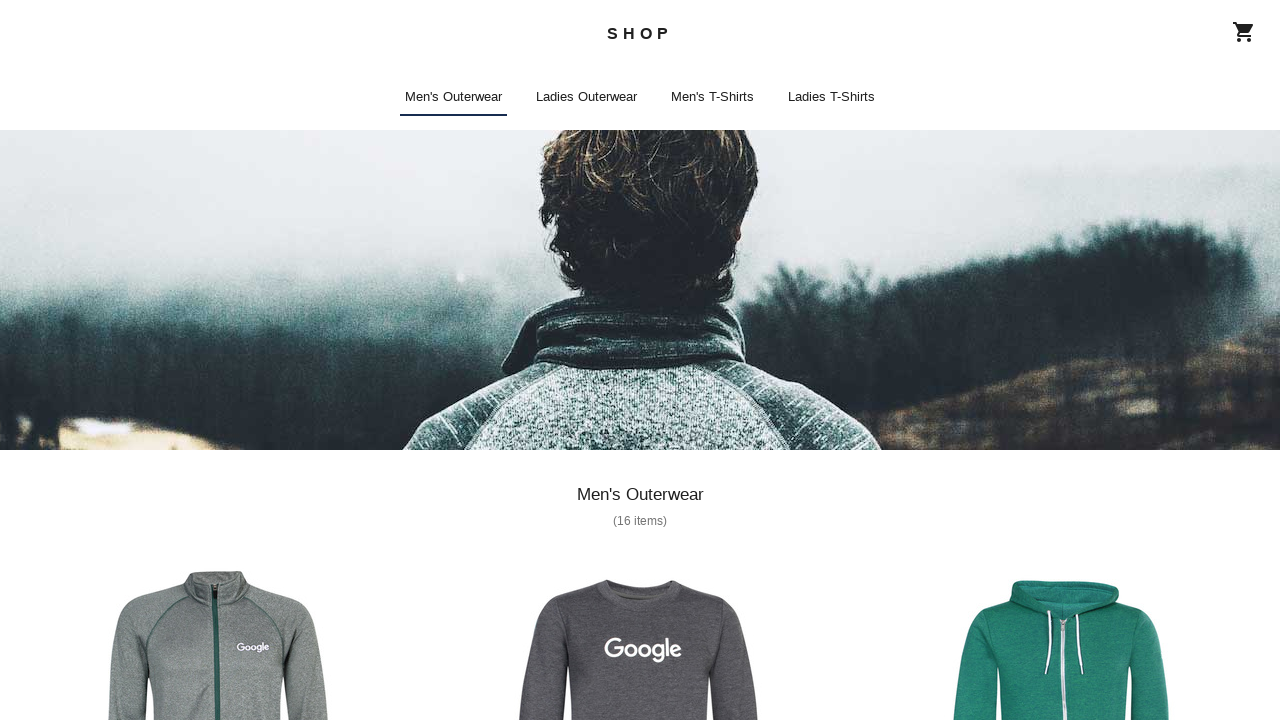

Verified that 16 products are displayed in Men's Outerwear section
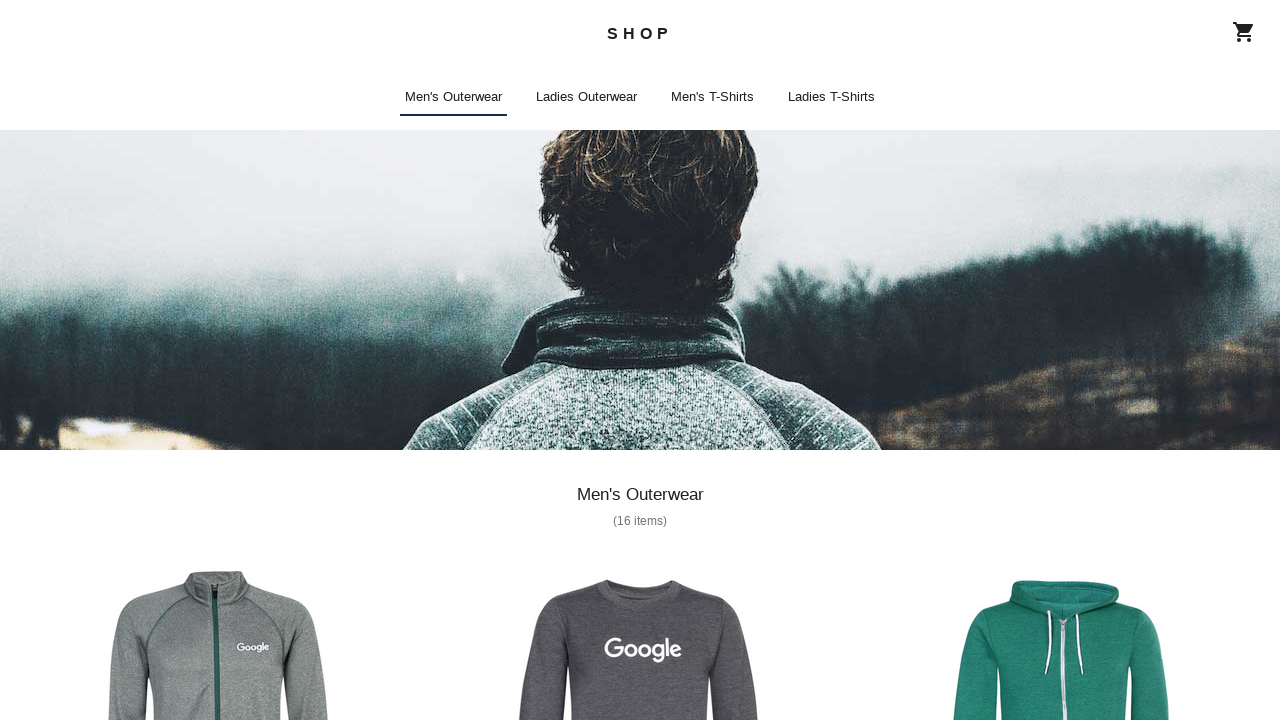

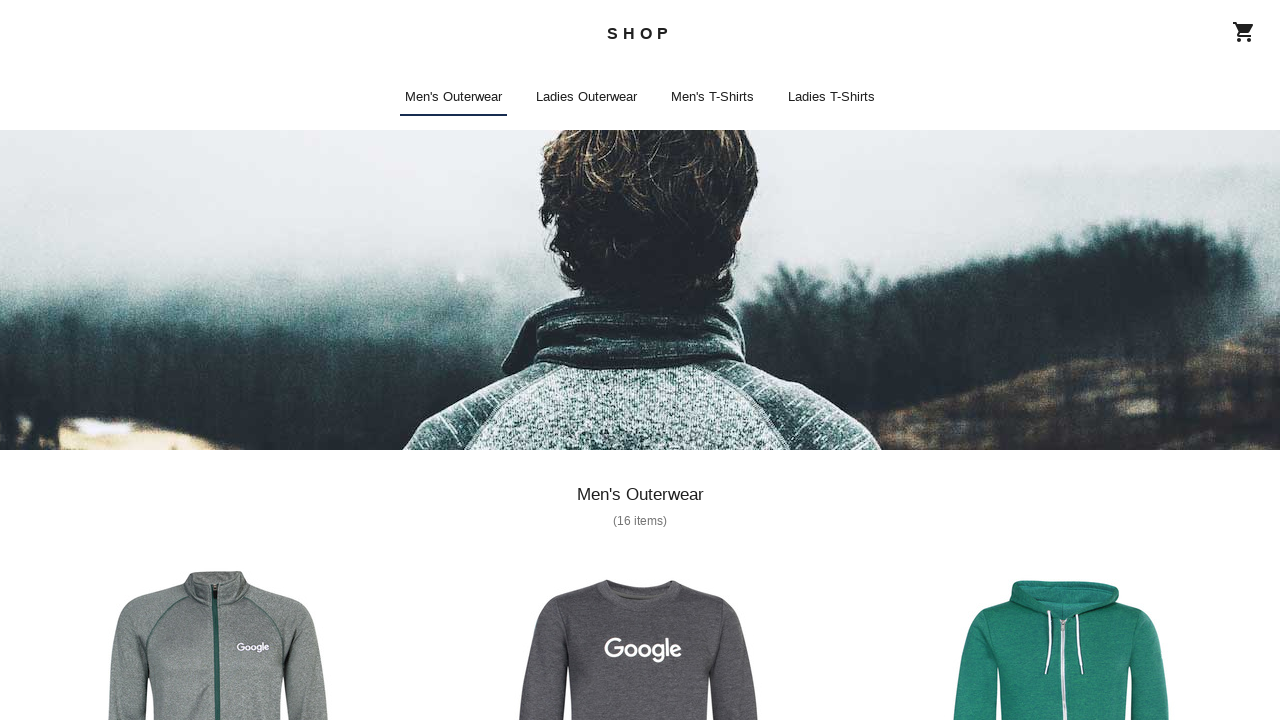